Solves a math problem on a form by reading a value, calculating the result using a logarithmic formula, filling the answer, selecting checkboxes and radio buttons, then submitting the form

Starting URL: https://suninjuly.github.io/math.html

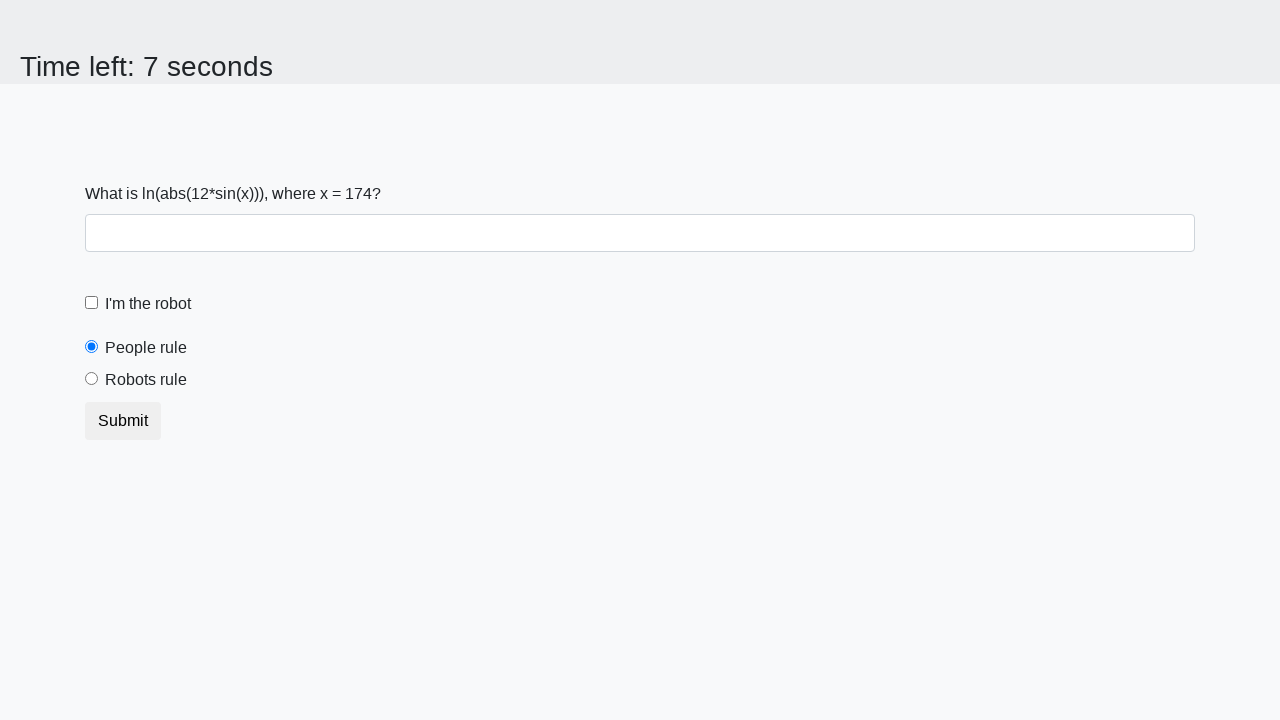

Located the input value element
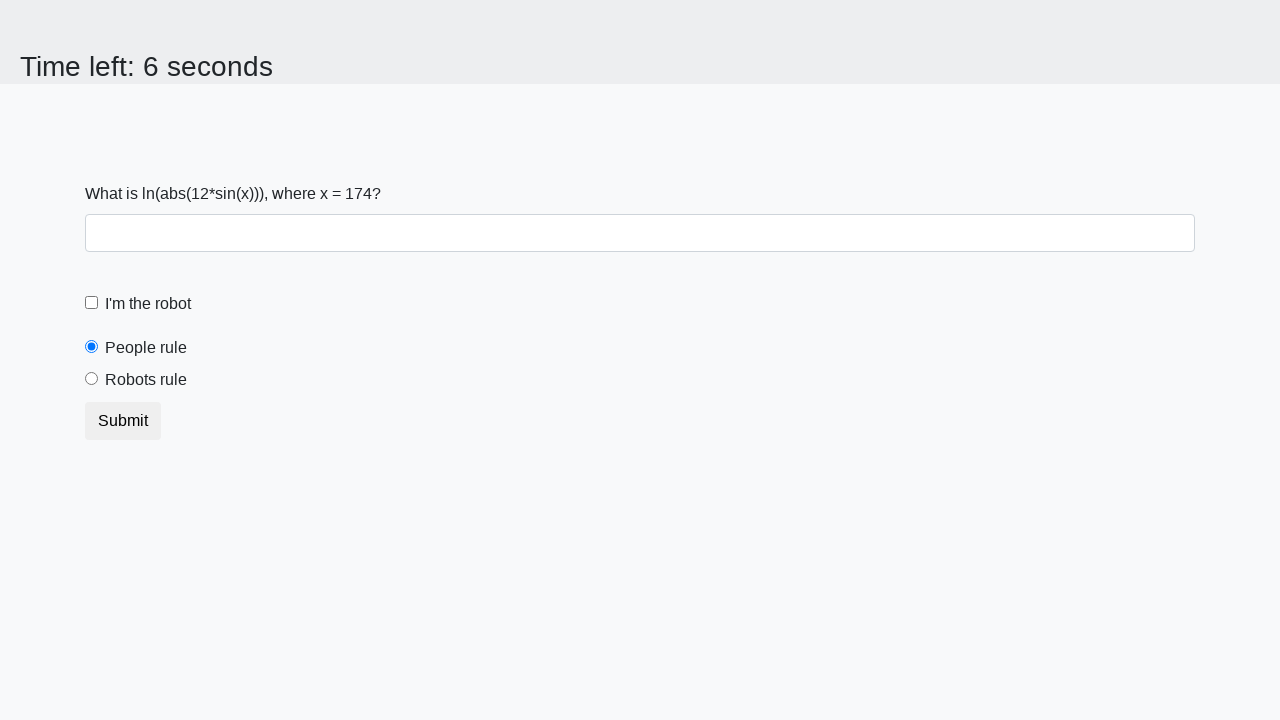

Retrieved input value from page: 174
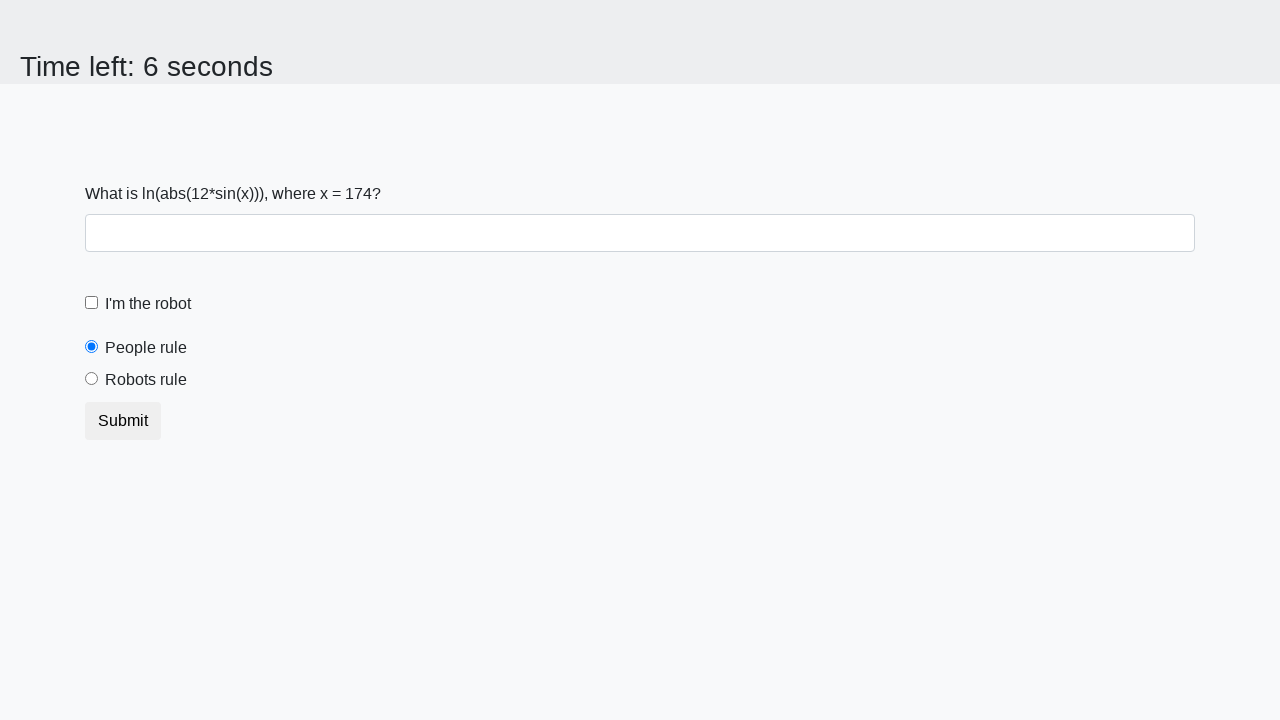

Calculated logarithmic formula result: 2.419260287755881
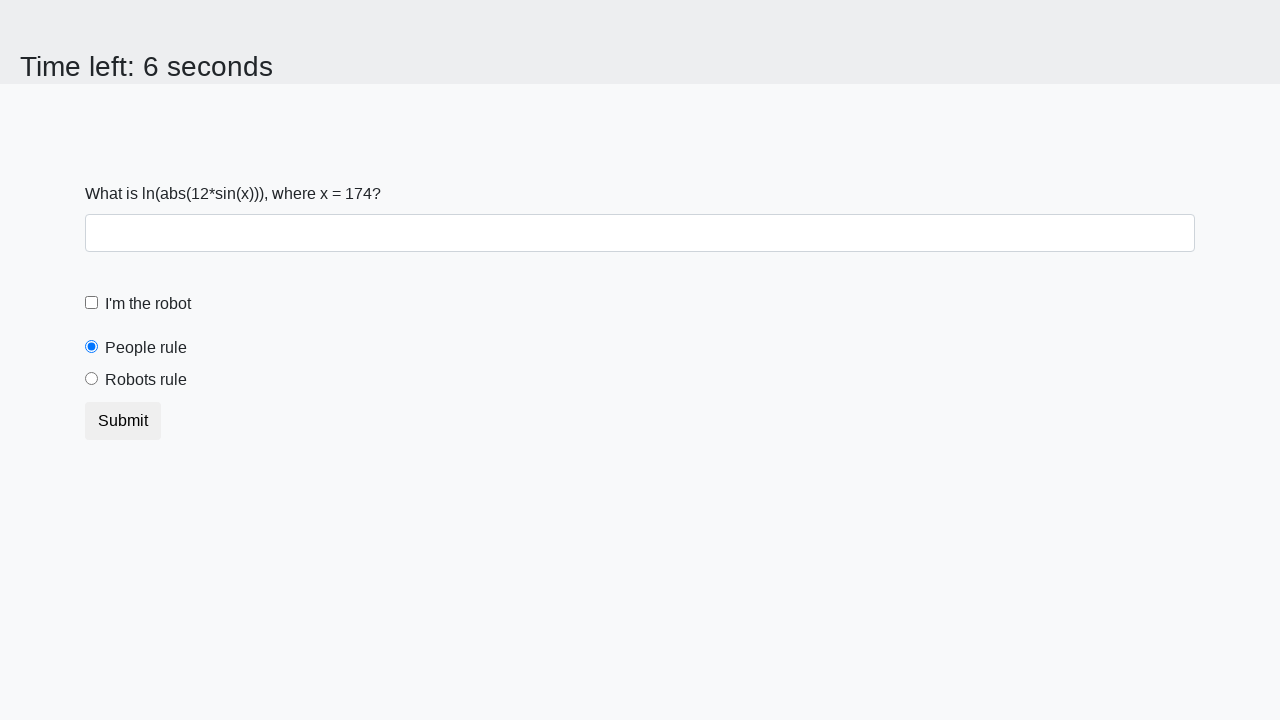

Filled answer field with calculated value: 2.419260287755881 on #answer
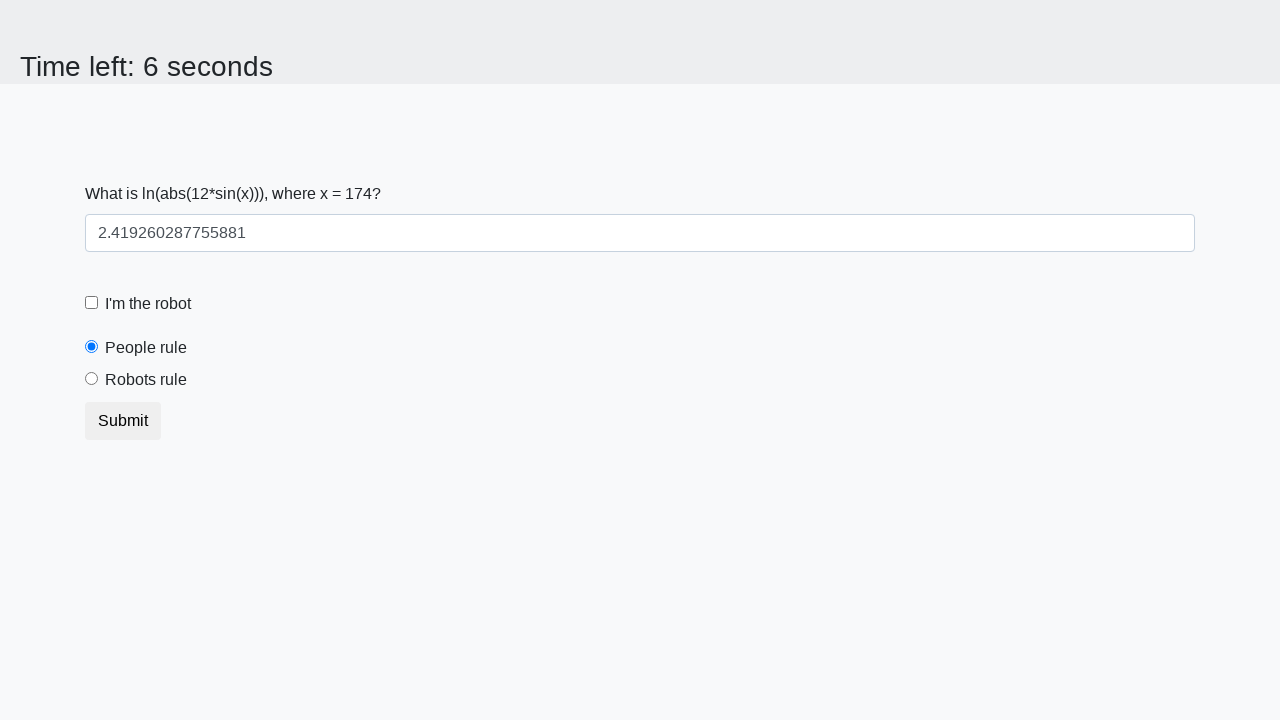

Clicked the robot checkbox at (92, 303) on #robotCheckbox
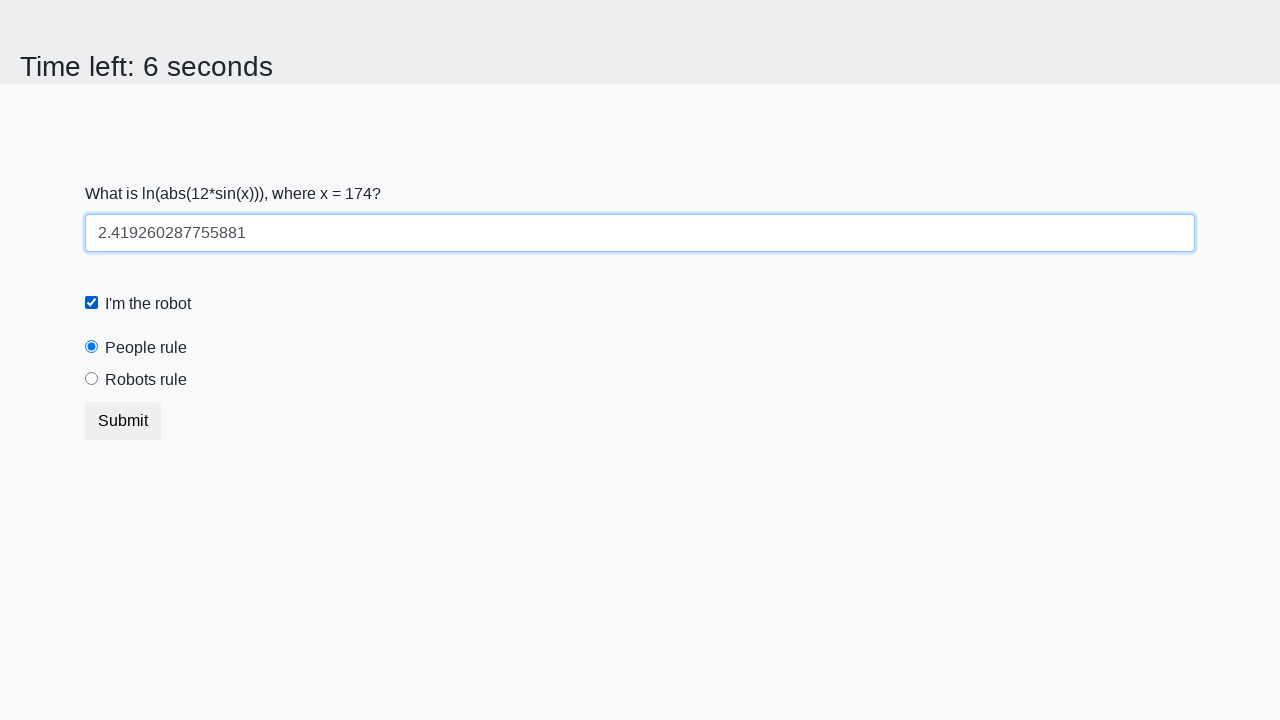

Clicked the robots rule radio button at (92, 379) on #robotsRule
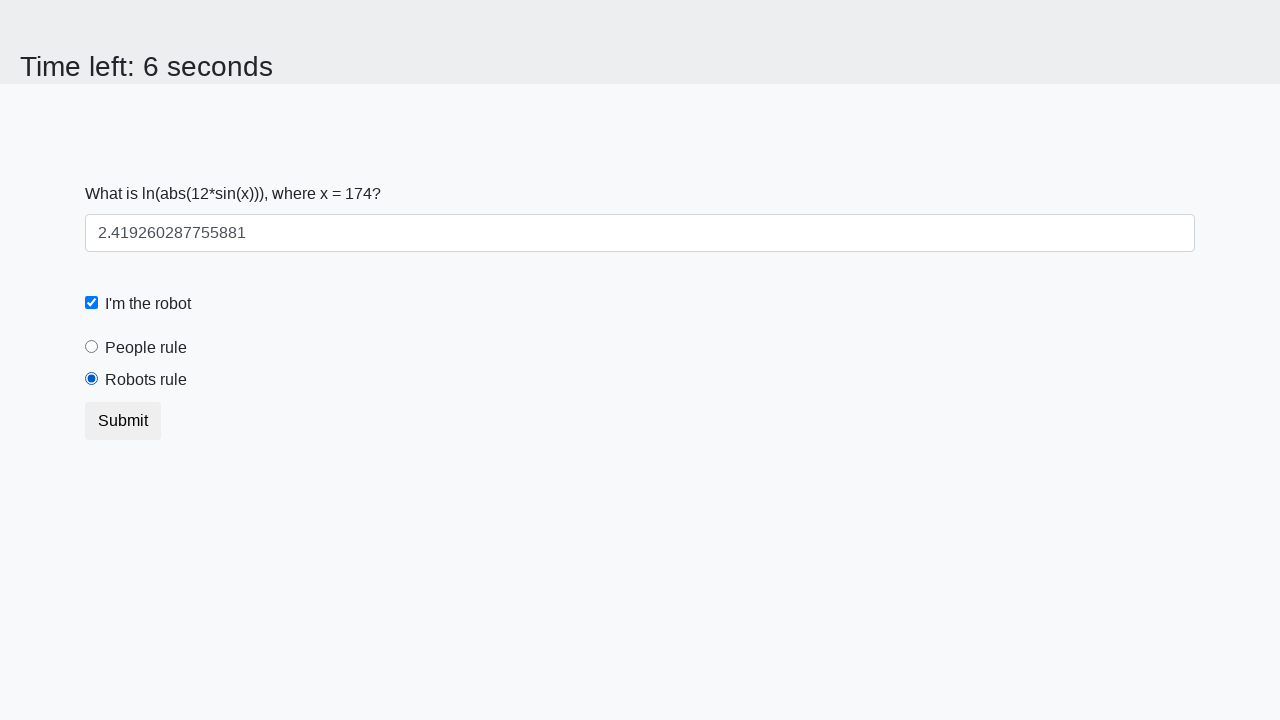

Clicked submit button to submit the form at (123, 421) on .btn.btn-default
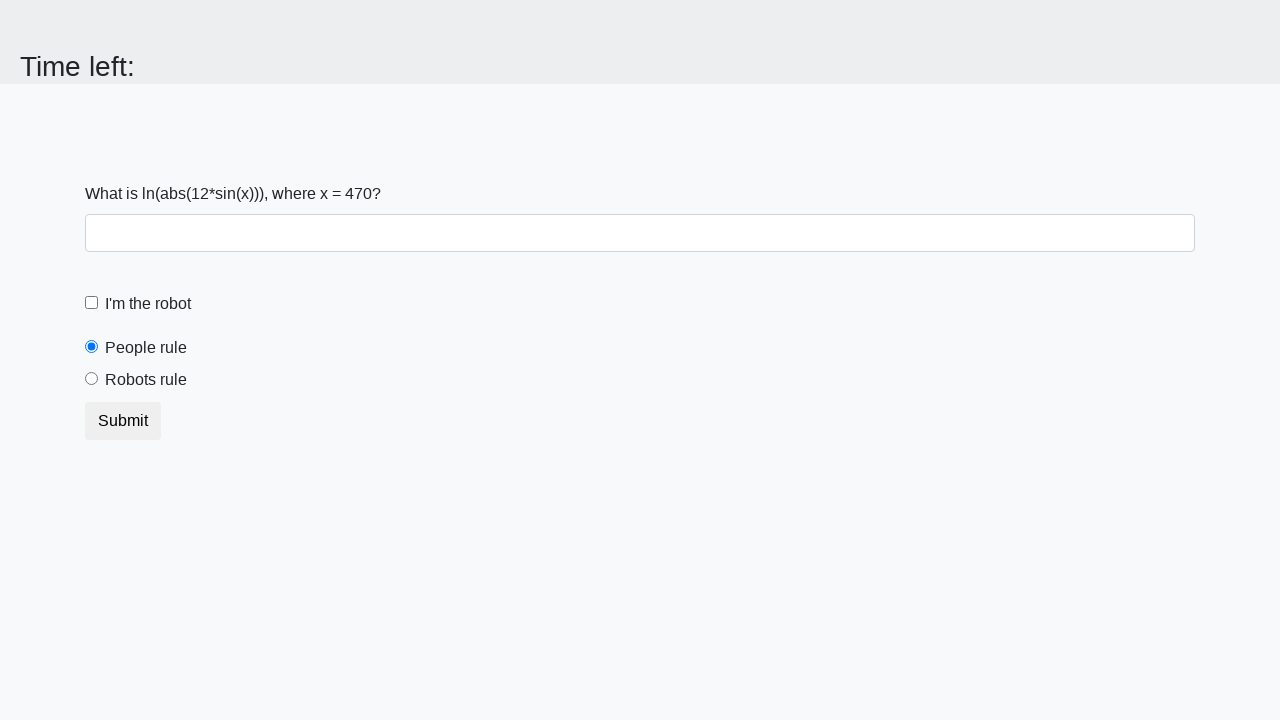

Waited 5 seconds for form submission result
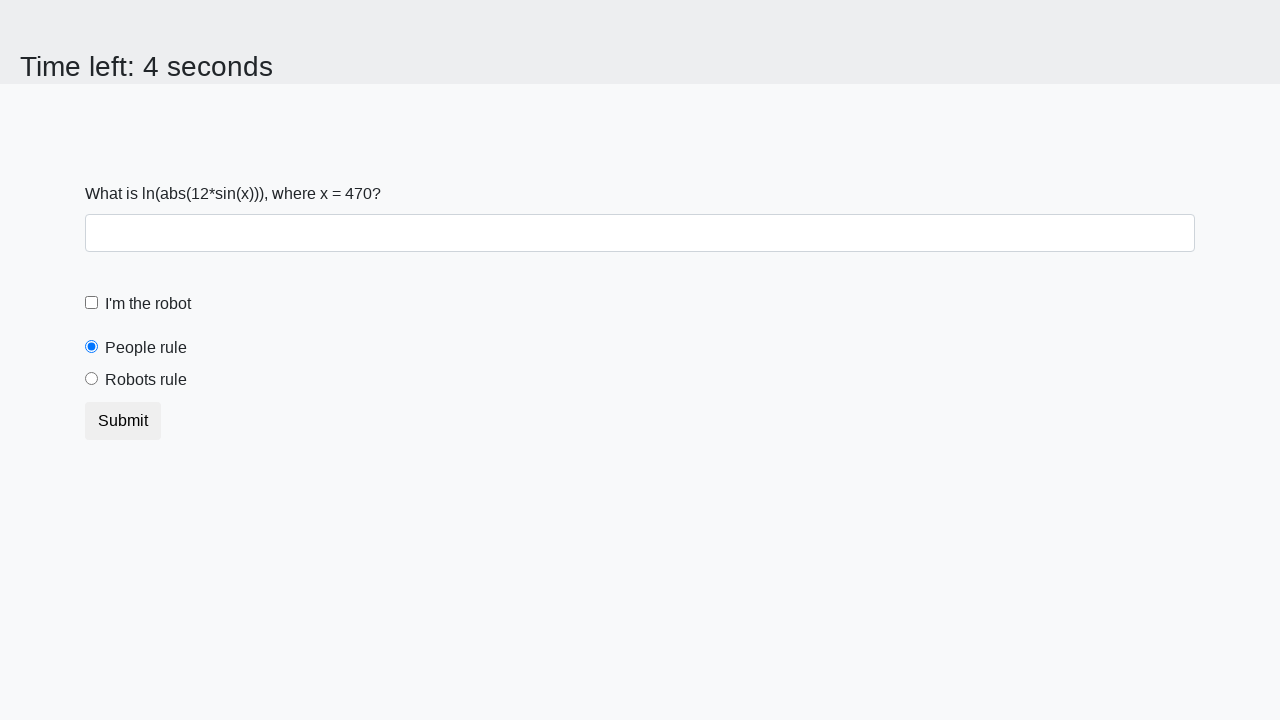

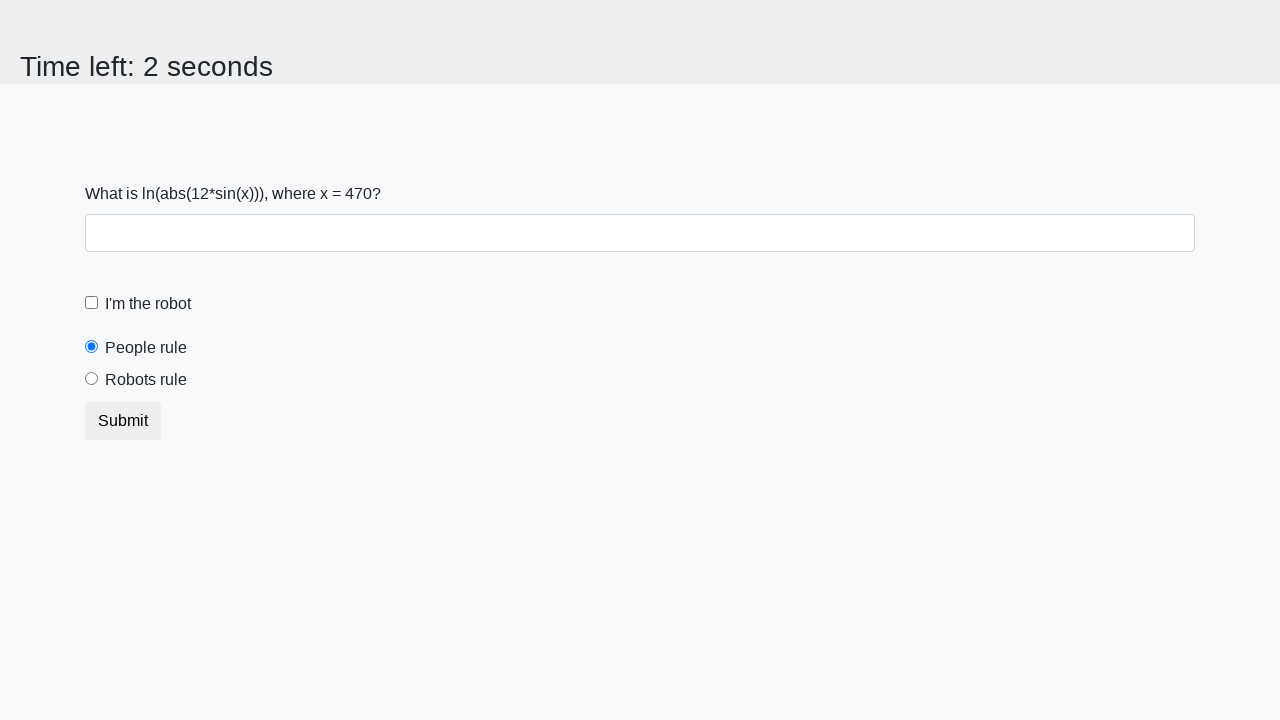